Tests dropdown selection by selecting an option from a dropdown menu

Starting URL: https://demoqa.com/select-menu

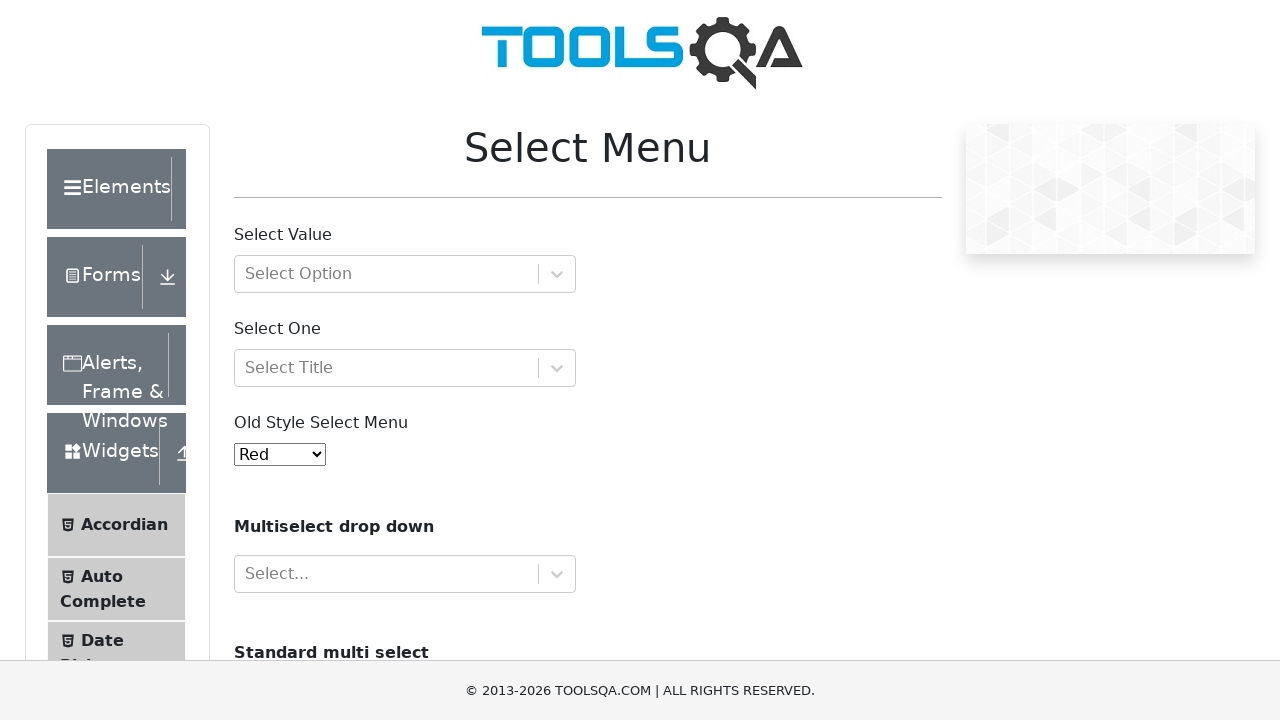

Navigated to dropdown select menu demo page
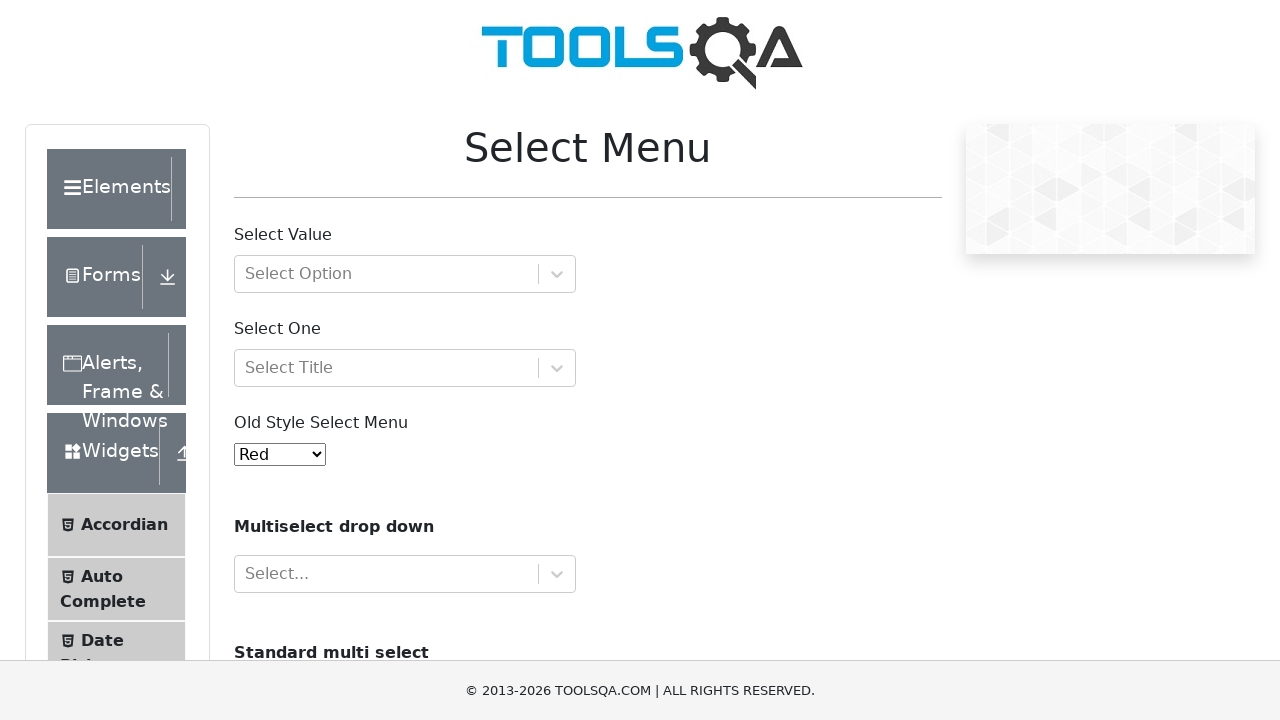

Selected 'Green' option from dropdown menu on #oldSelectMenu
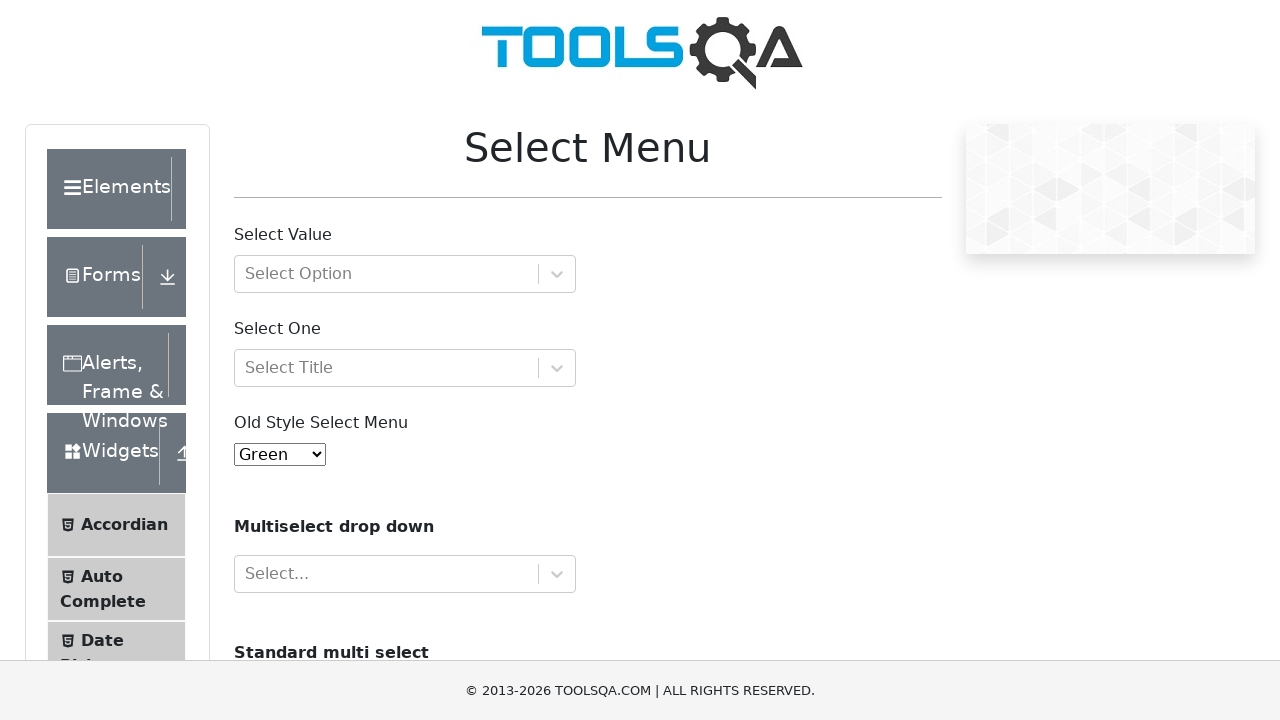

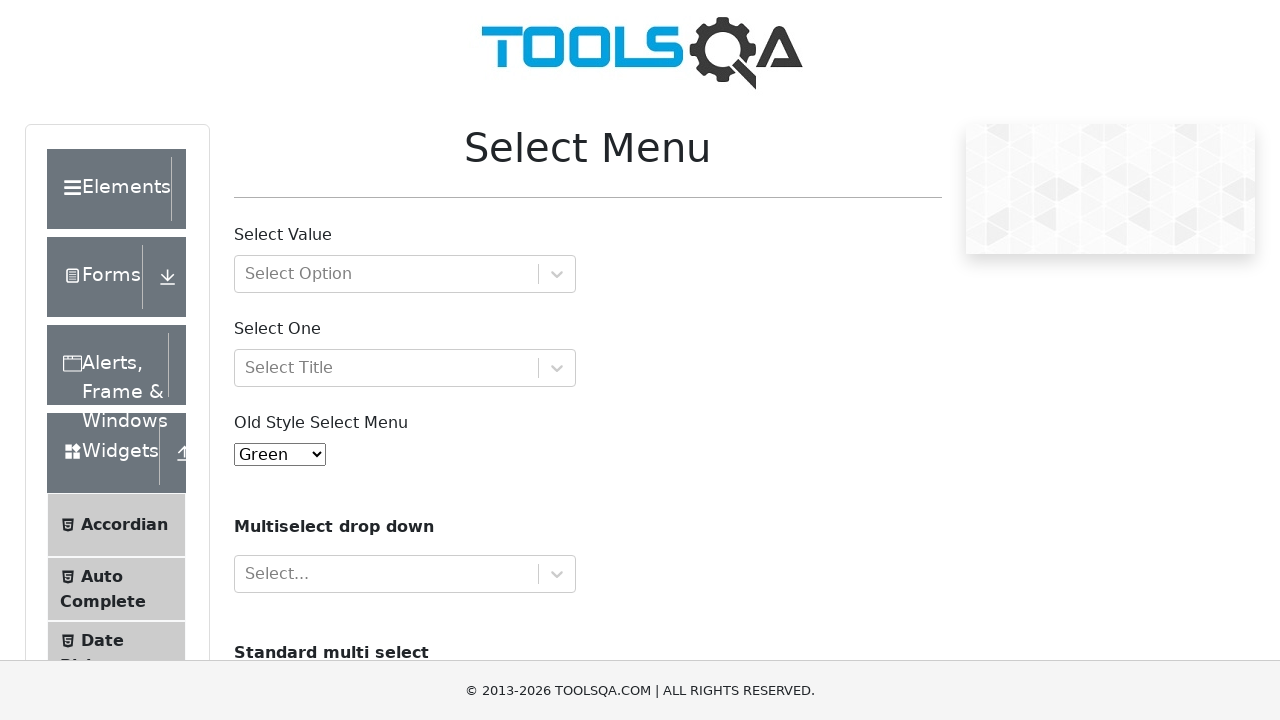